Tests unmarking completed todo items by unchecking their checkboxes

Starting URL: https://demo.playwright.dev/todomvc

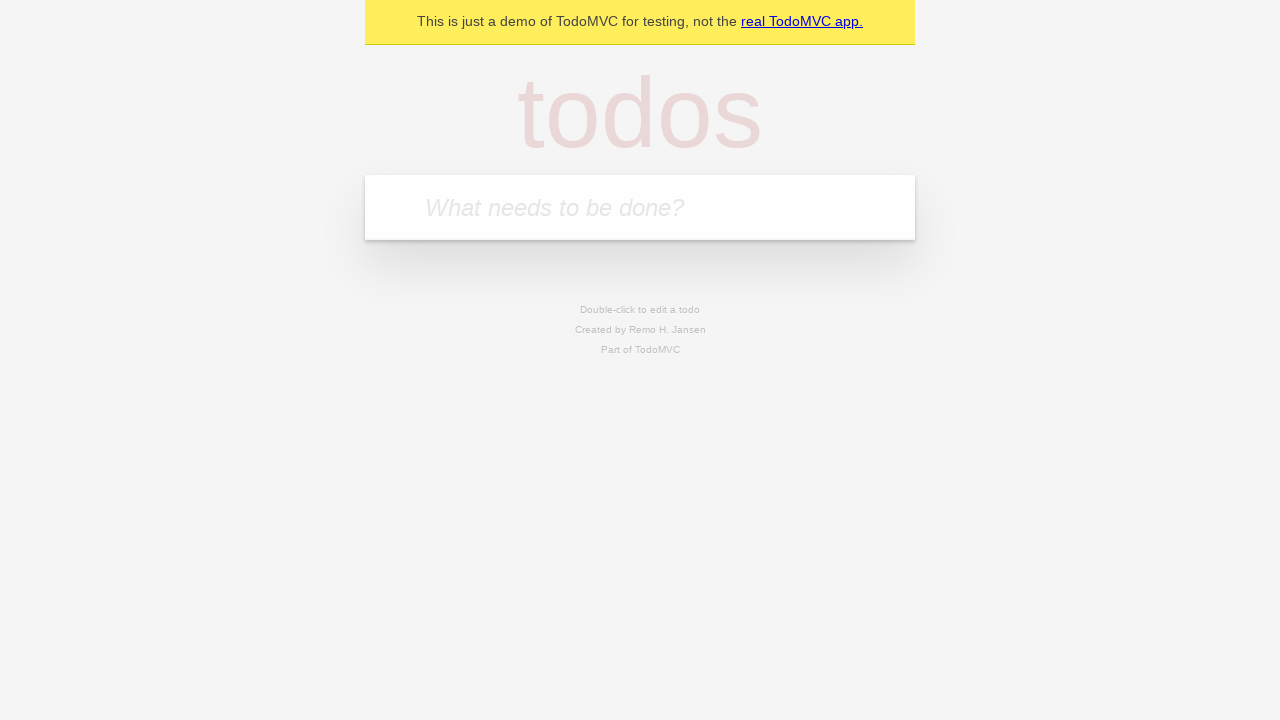

Located the todo input field
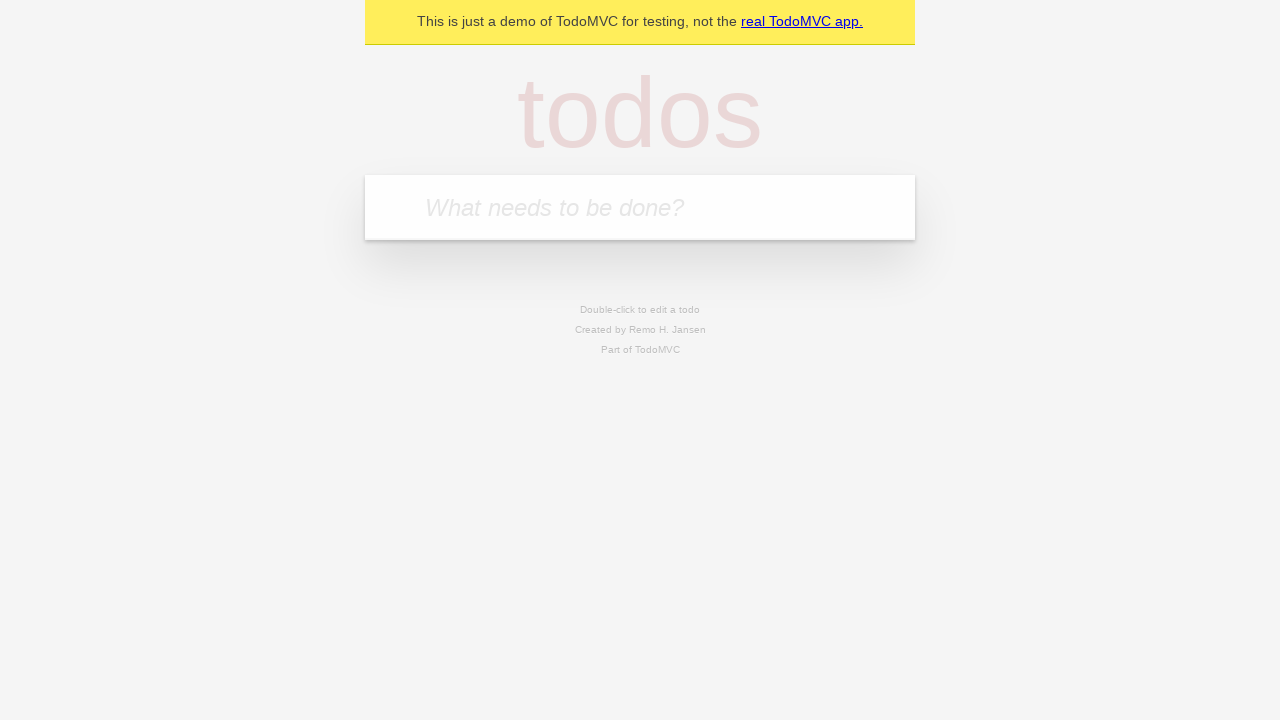

Filled input with 'buy some cheese' on internal:attr=[placeholder="What needs to be done?"i]
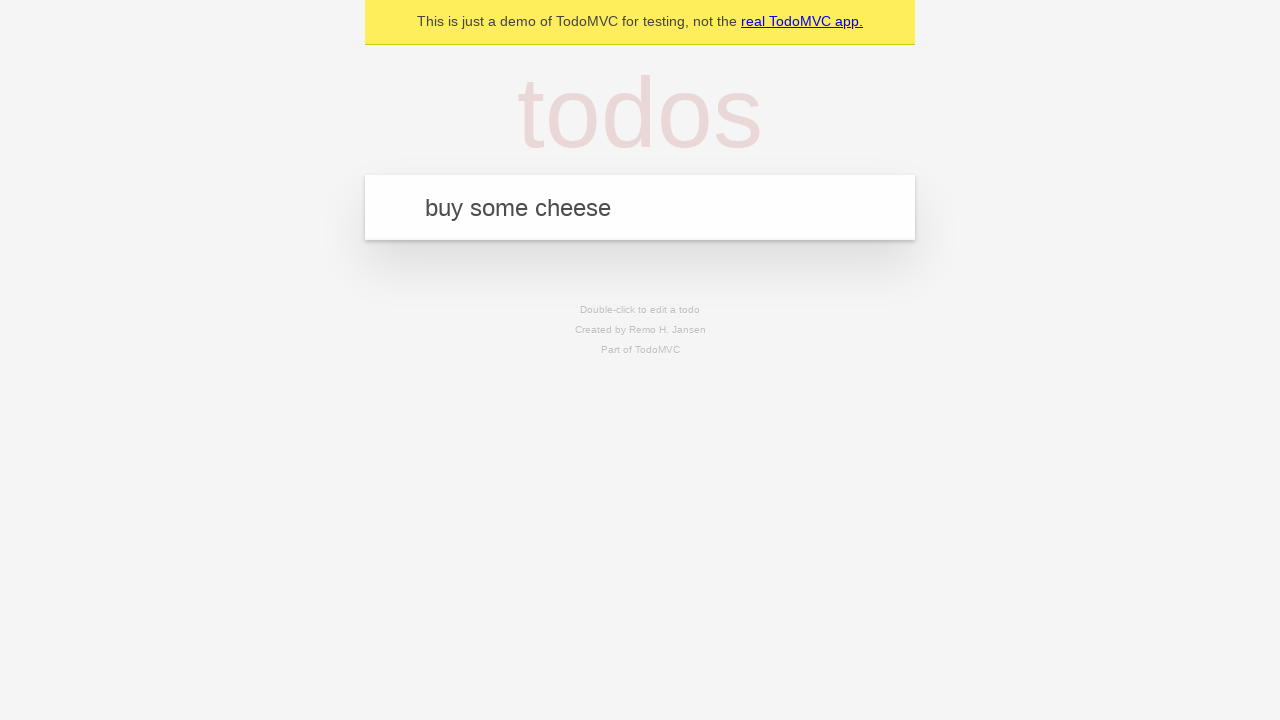

Pressed Enter to create first todo item on internal:attr=[placeholder="What needs to be done?"i]
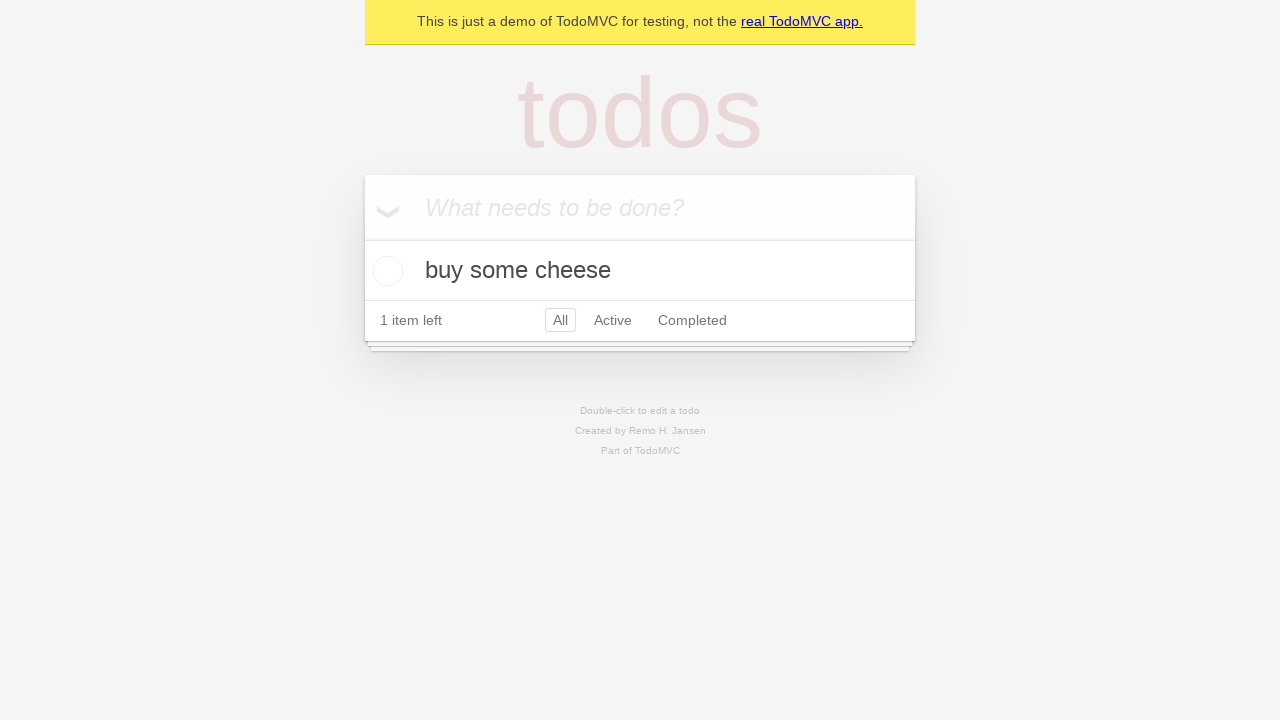

Filled input with 'feed the cat' on internal:attr=[placeholder="What needs to be done?"i]
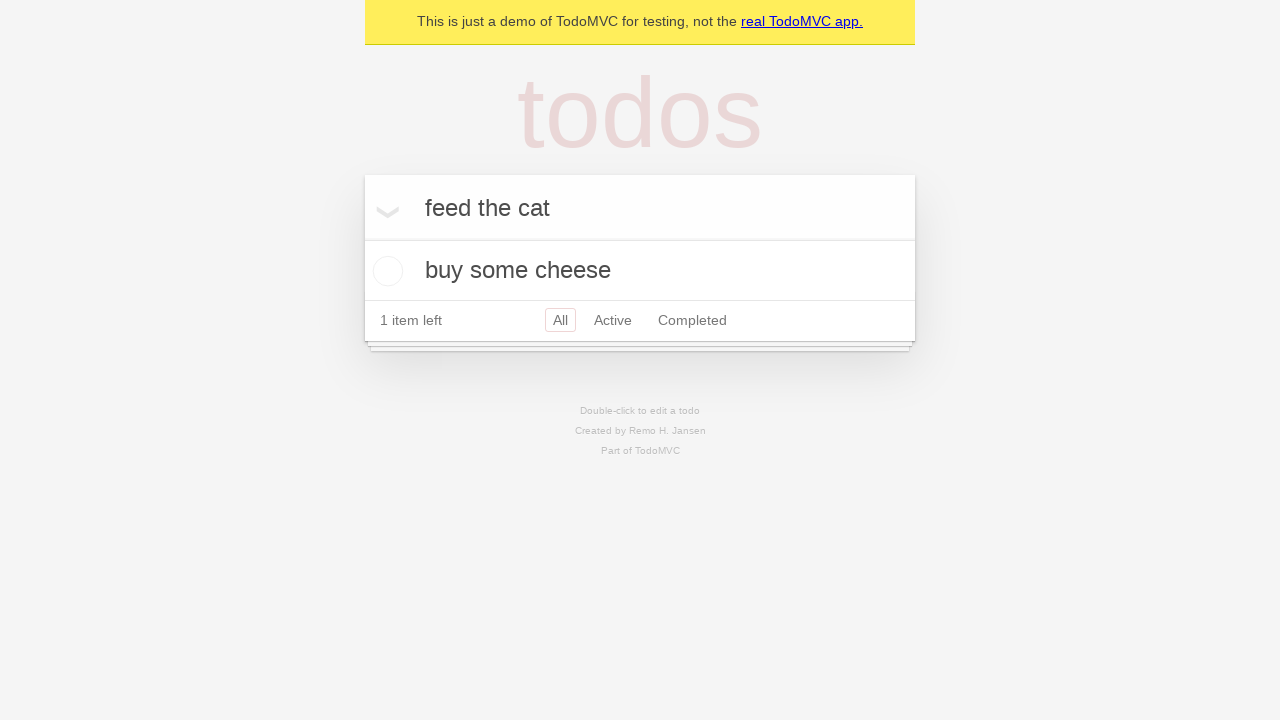

Pressed Enter to create second todo item on internal:attr=[placeholder="What needs to be done?"i]
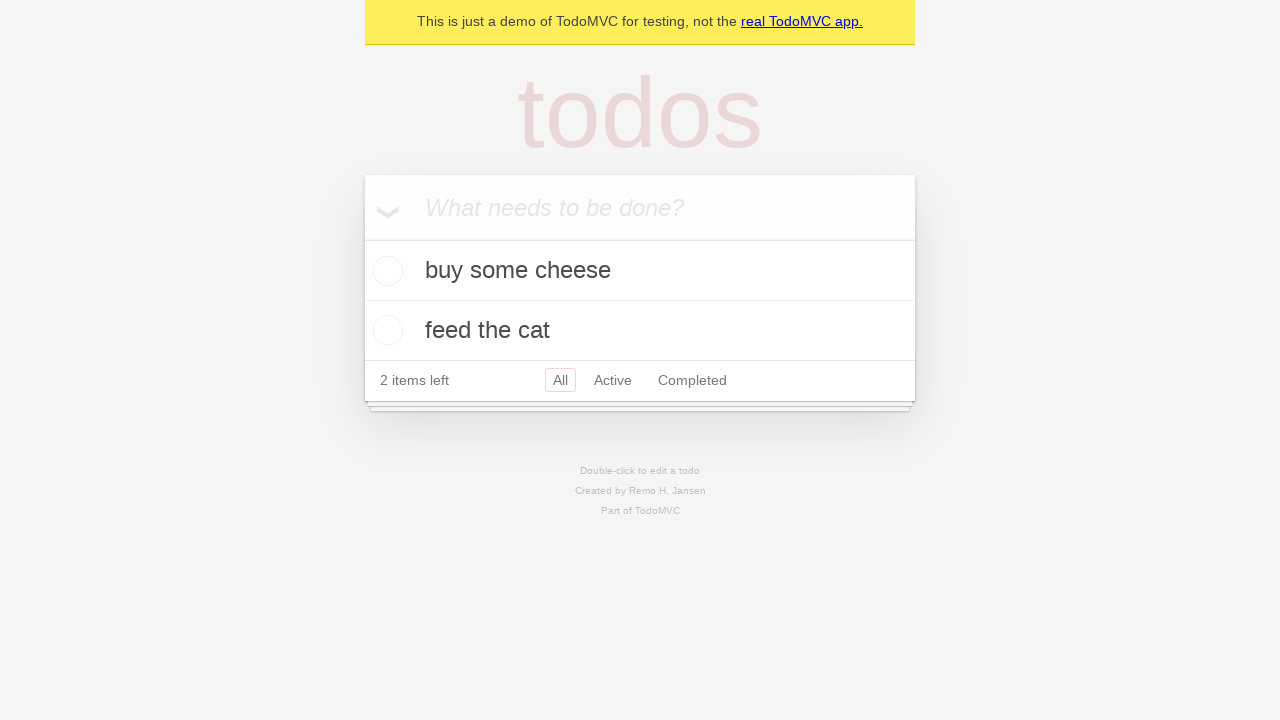

Located the first todo item
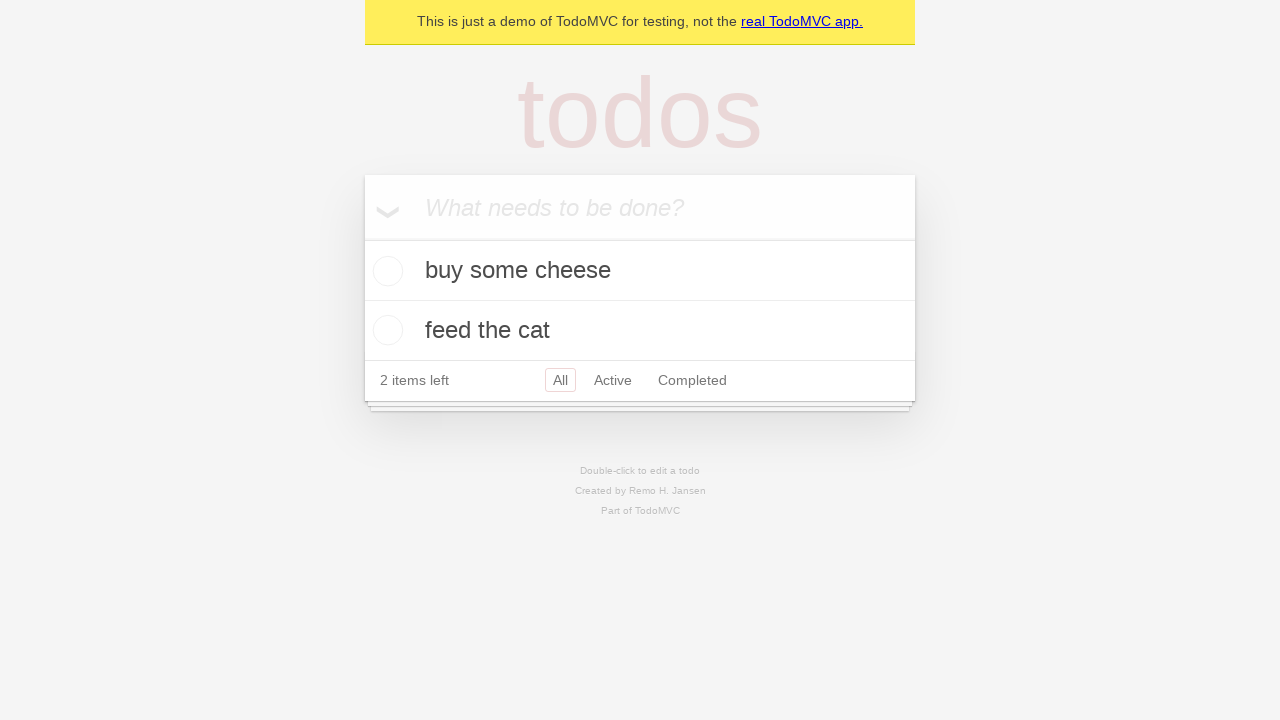

Located the checkbox for the first todo item
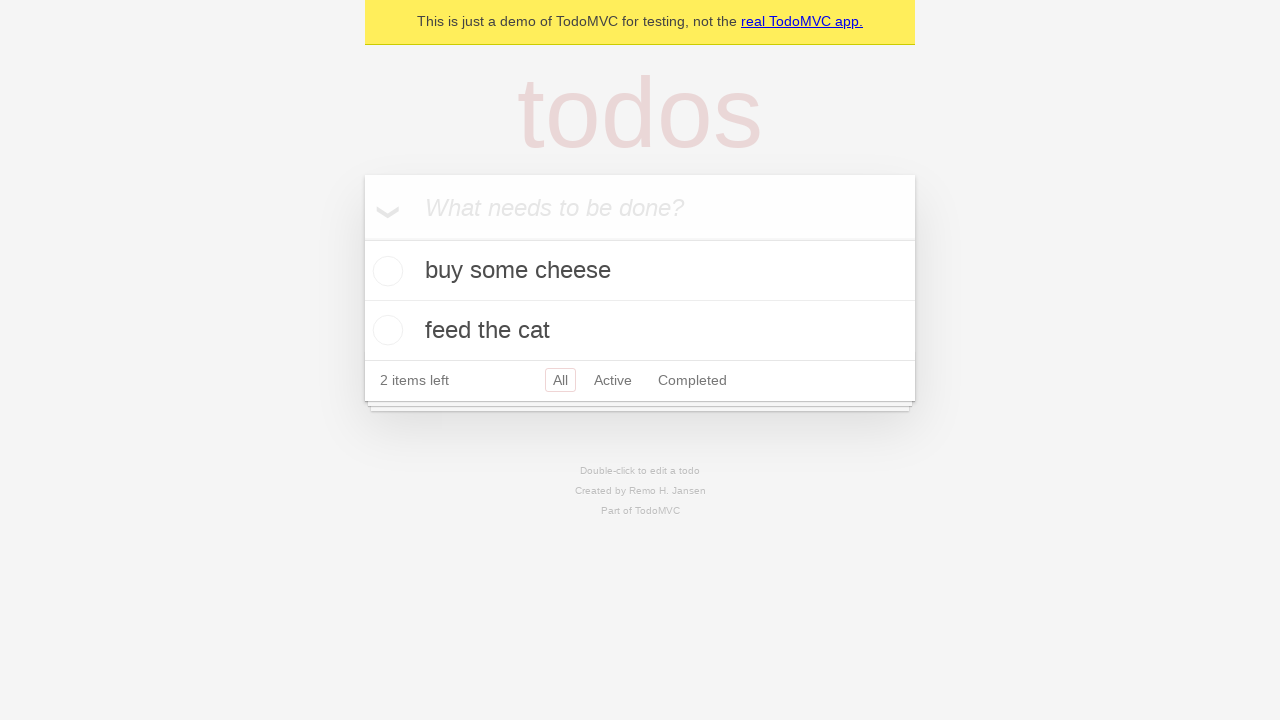

Checked the first todo item checkbox to mark as complete at (385, 271) on internal:testid=[data-testid="todo-item"s] >> nth=0 >> internal:role=checkbox
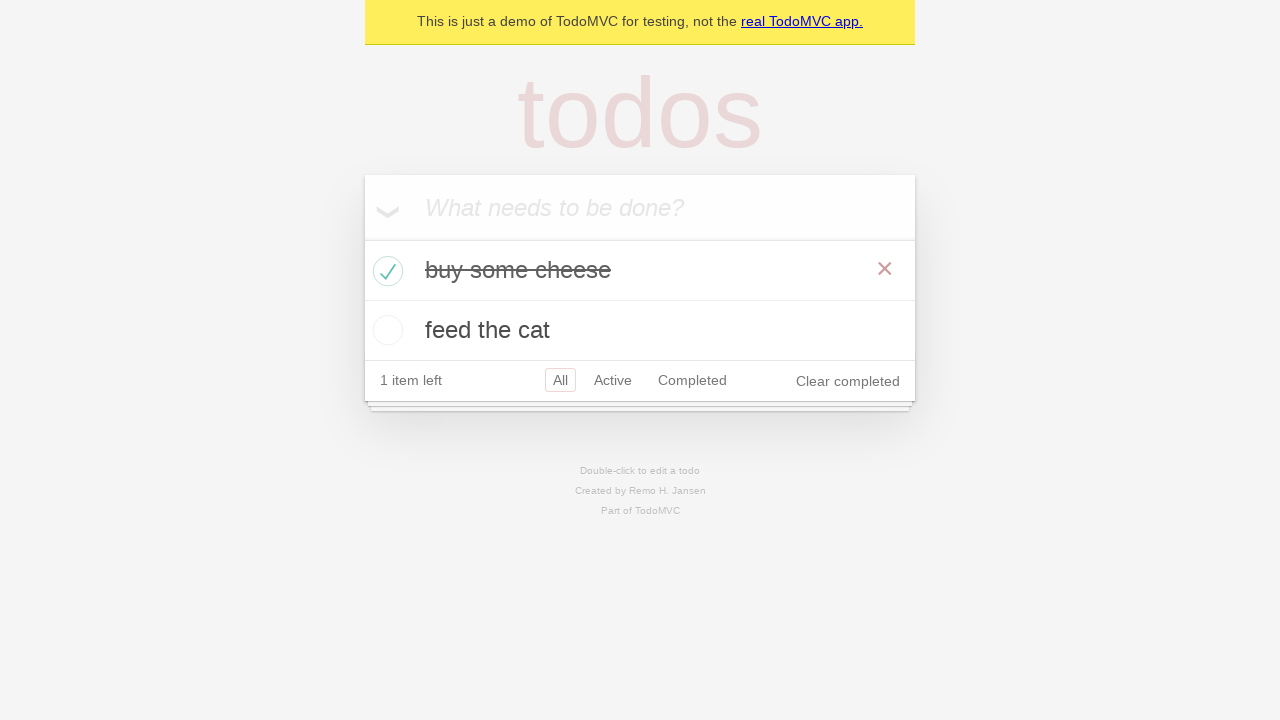

Unchecked the first todo item checkbox to mark as incomplete at (385, 271) on internal:testid=[data-testid="todo-item"s] >> nth=0 >> internal:role=checkbox
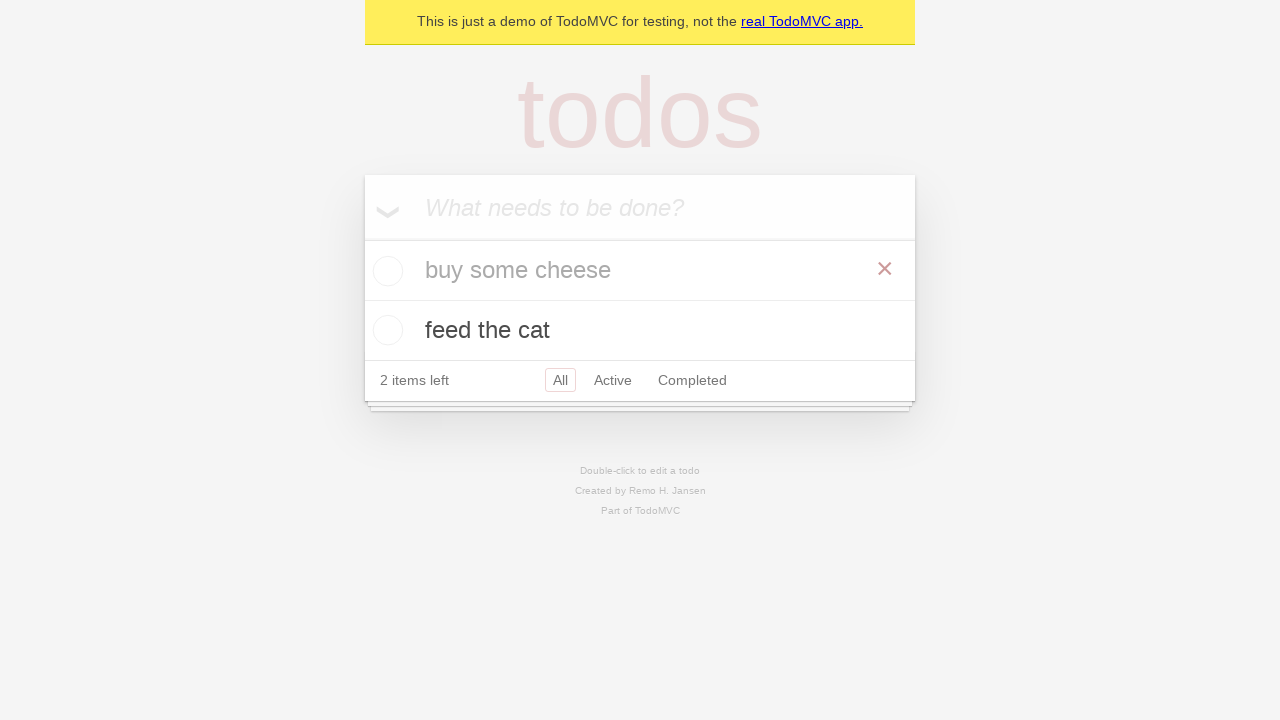

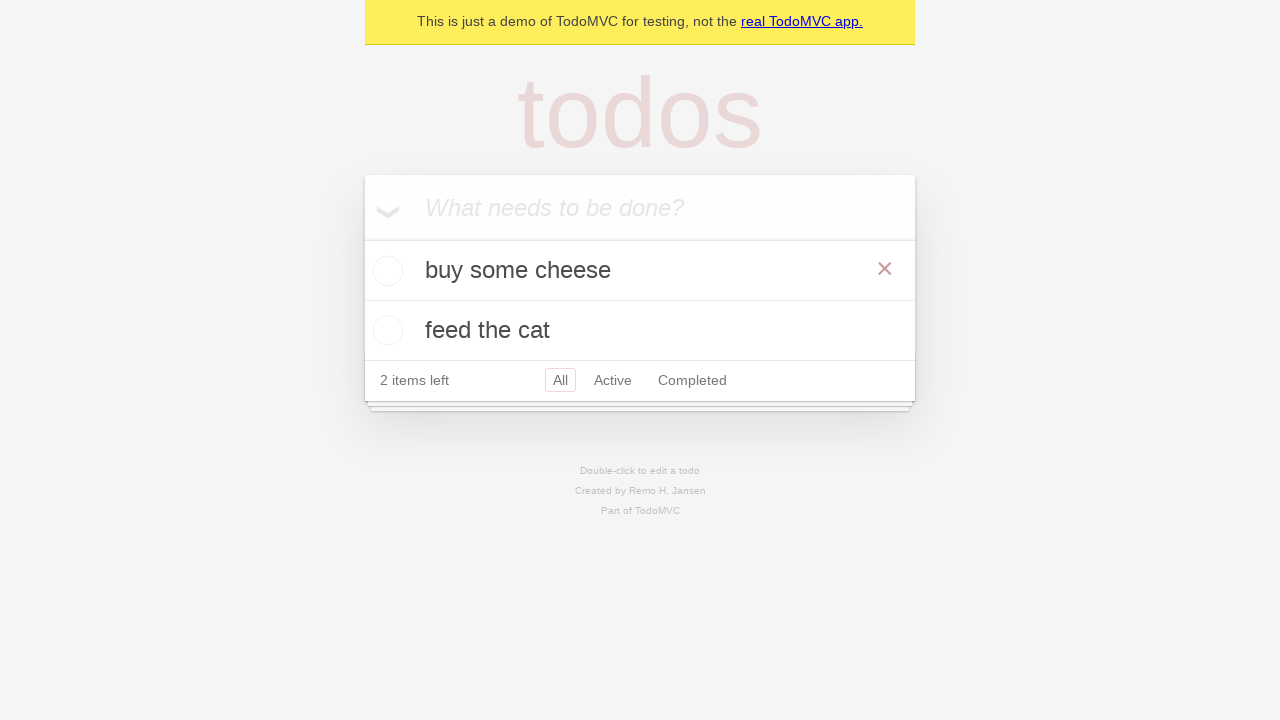